Tests interacting with a second date picker by clicking it and selecting the 6th day

Starting URL: https://testautomationpractice.blogspot.com/

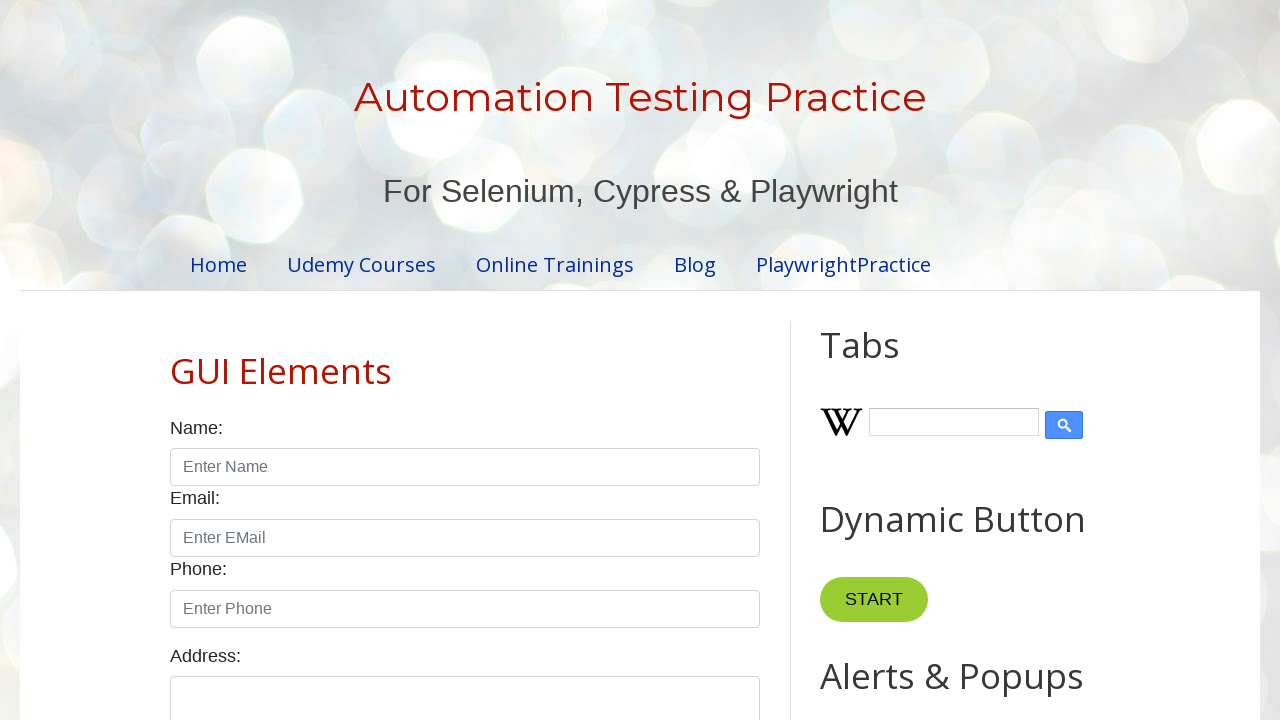

Clicked the second date picker to open it at (520, 360) on #txtDate
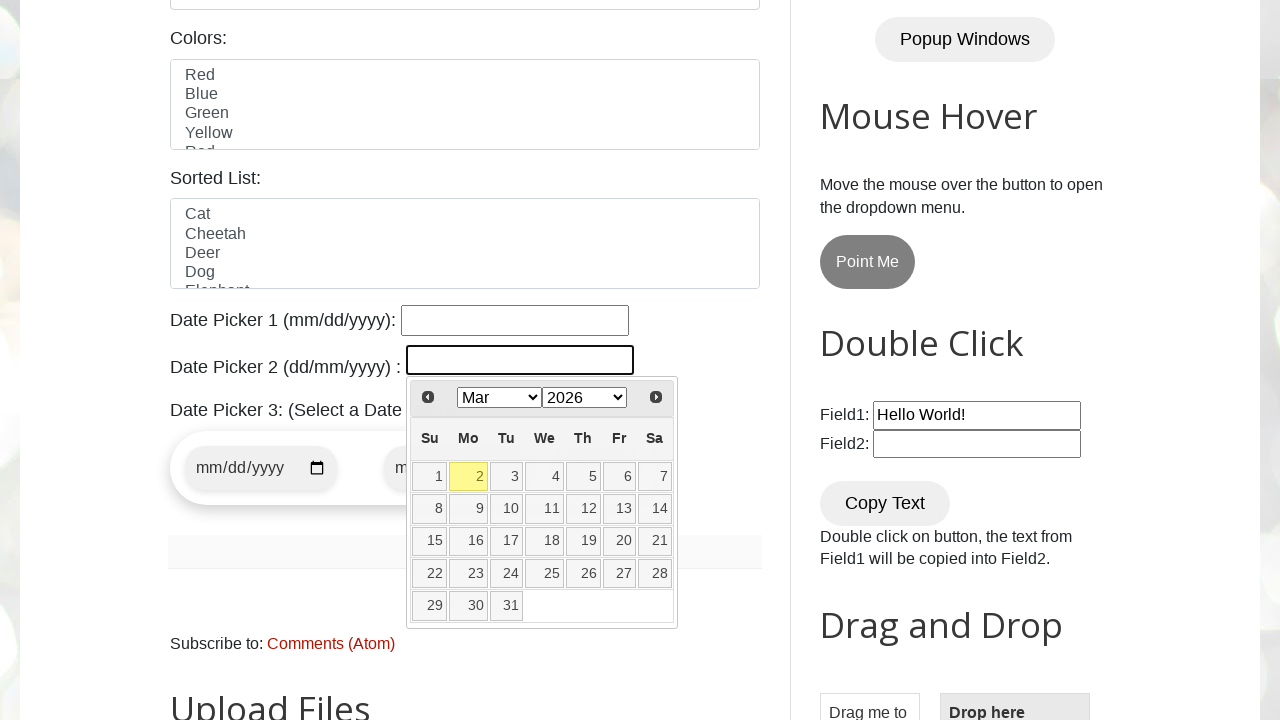

Selected the 6th day from the date picker at (619, 476) on a[data-date='6']
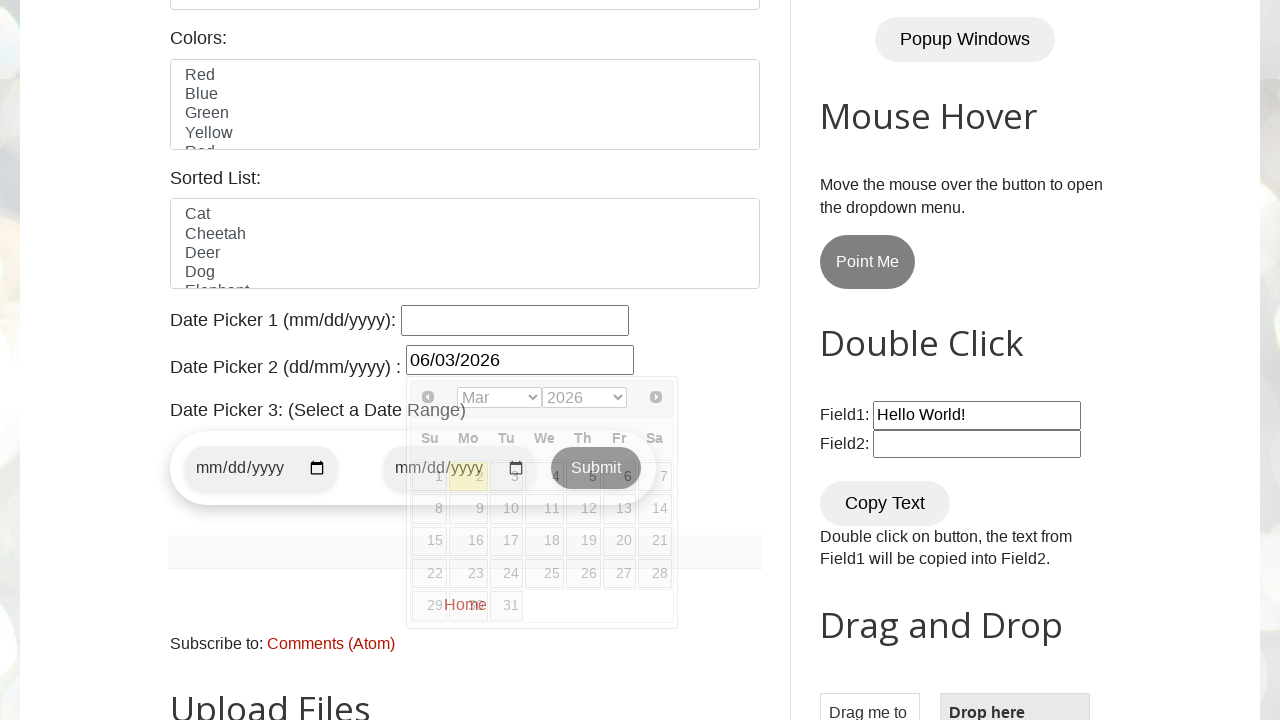

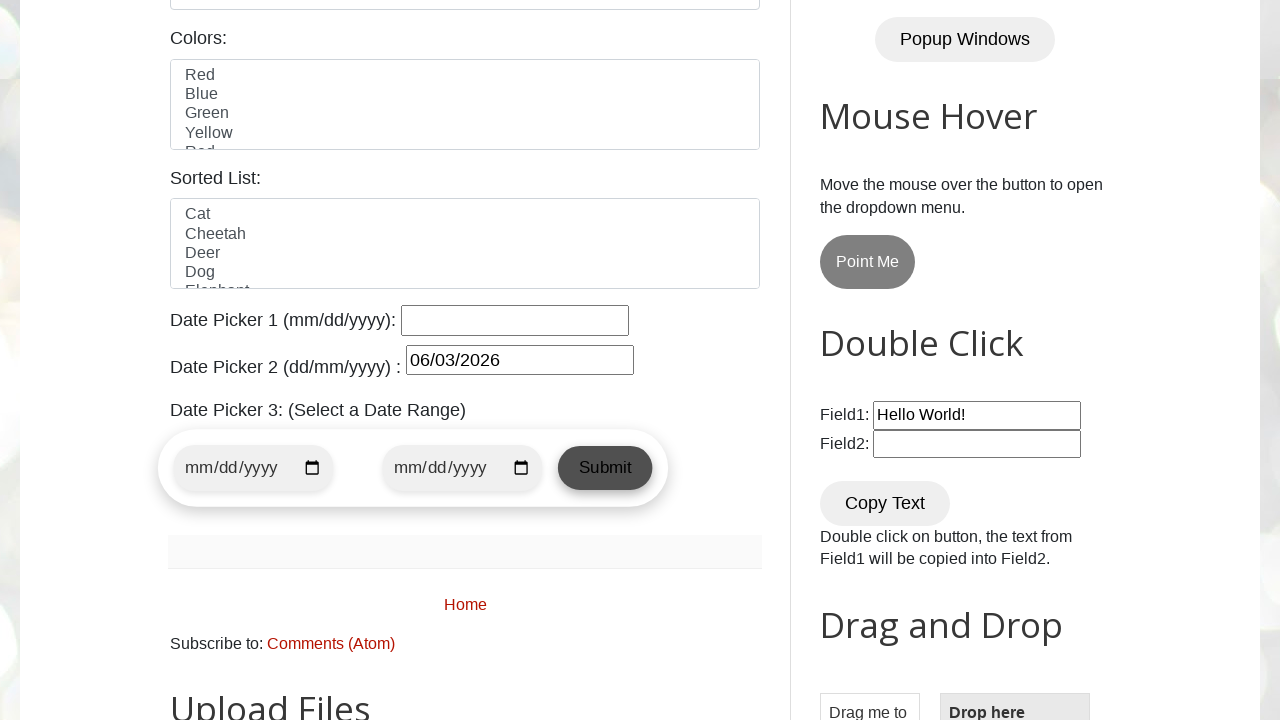